Tests the select menu dropdown by selecting each option and verifying the selected values

Starting URL: https://formy-project.herokuapp.com/

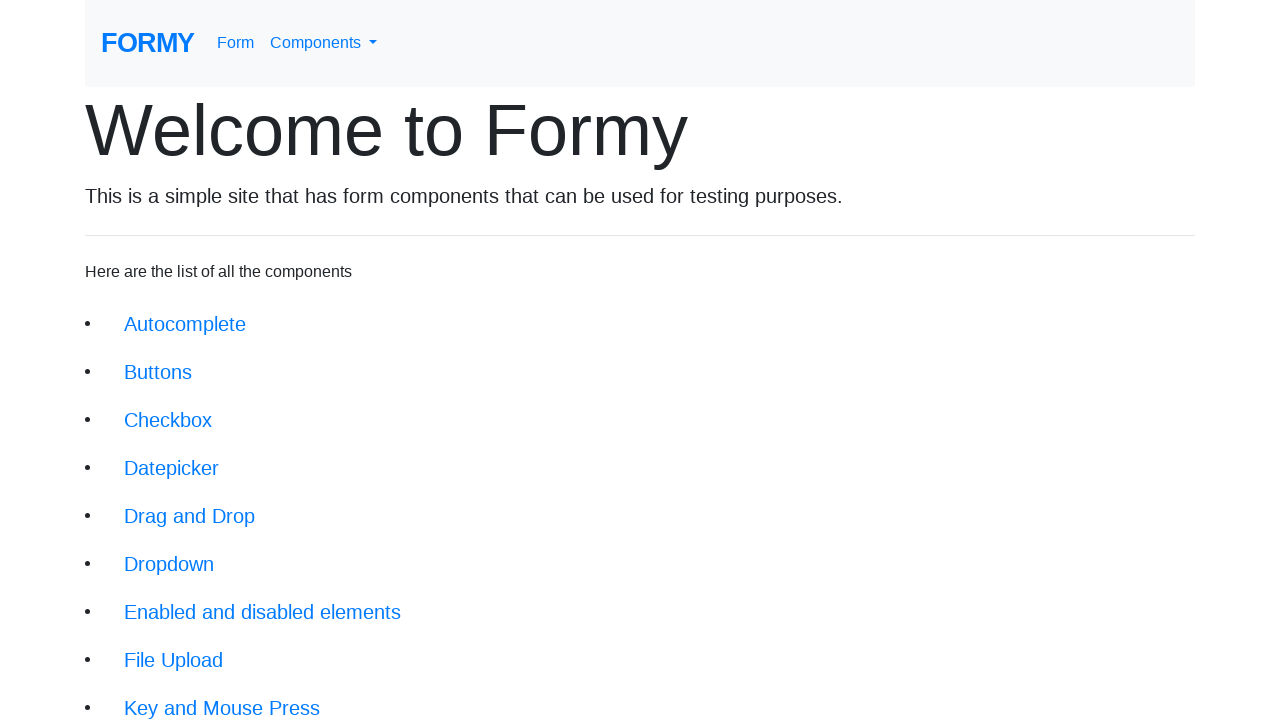

Clicked on Complete Web Form link at (216, 696) on xpath=//div[@class='jumbotron-fluid']//a[text()='Complete Web Form']
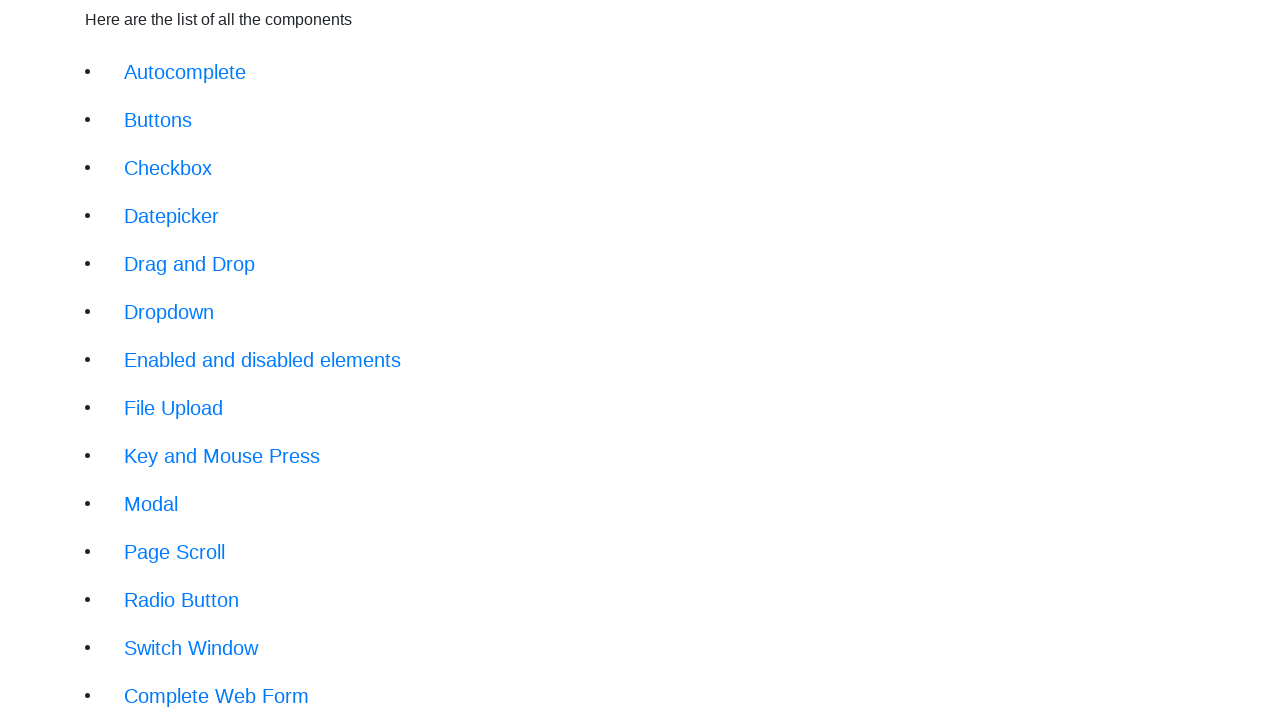

Select menu element loaded
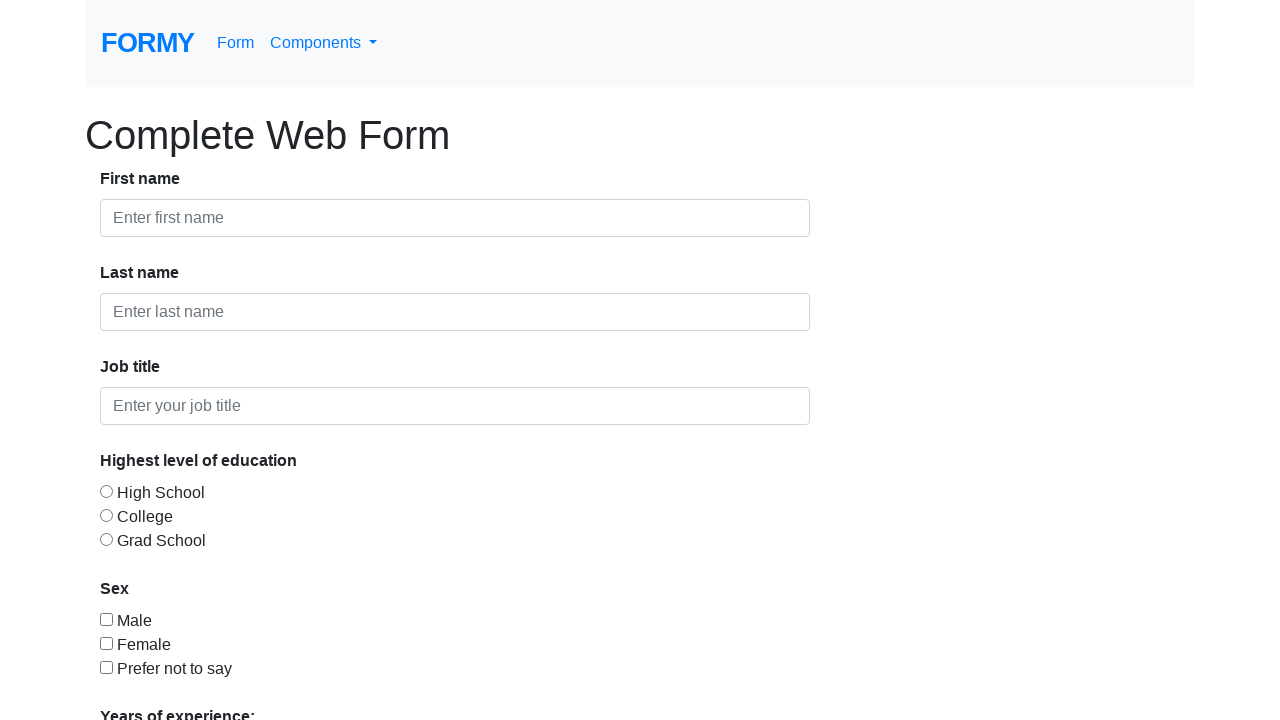

Selected 'Select an option' from select menu on #select-menu
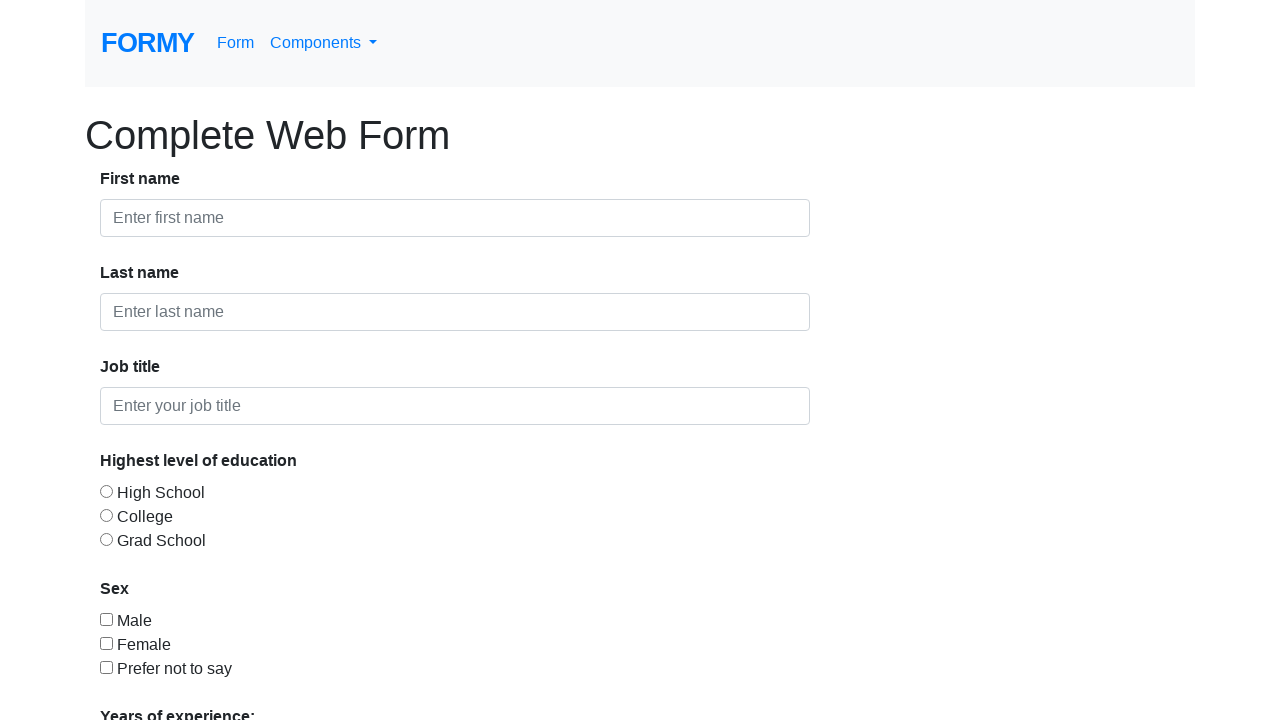

Selected '0-1' option from select menu on #select-menu
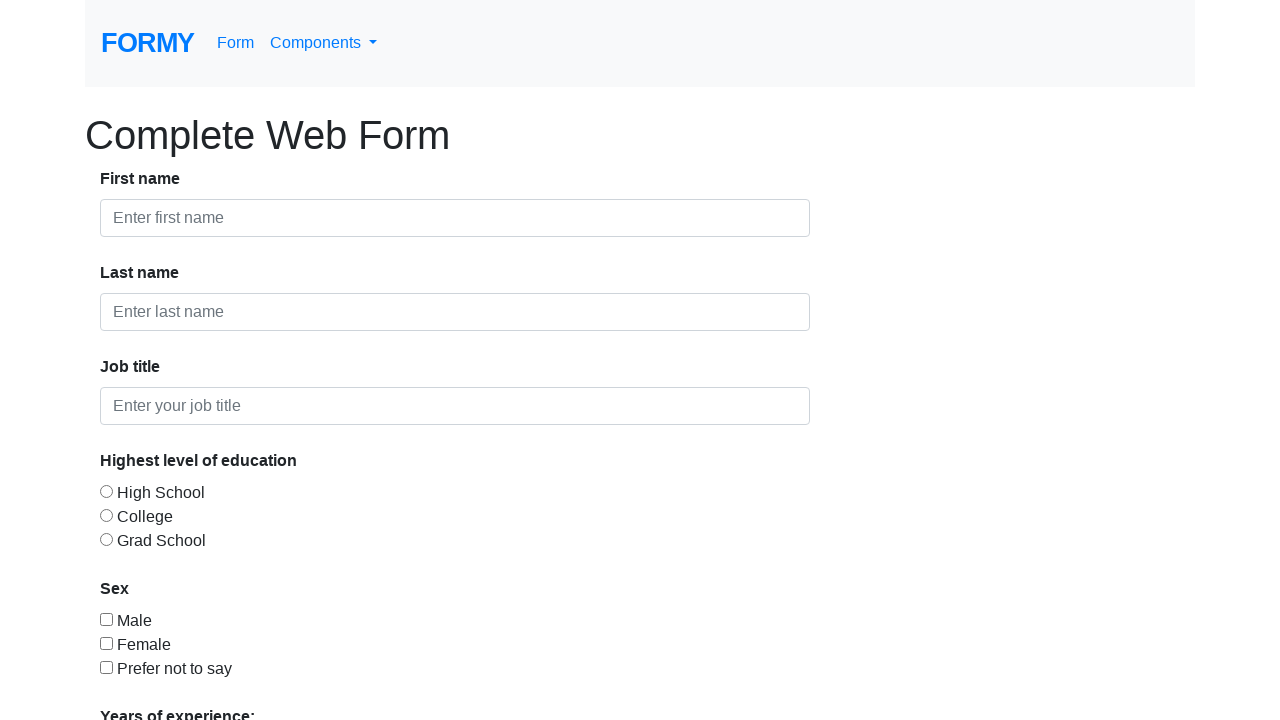

Selected '2-4' option from select menu on #select-menu
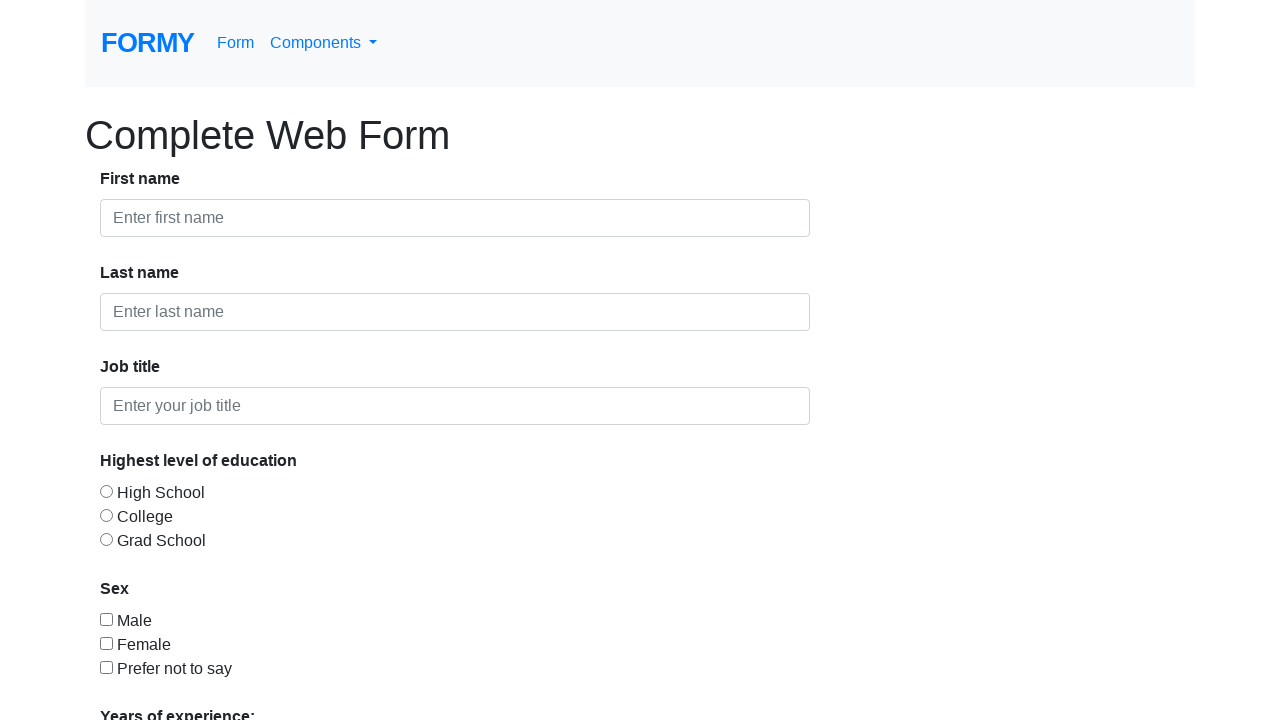

Selected '5-9' option from select menu on #select-menu
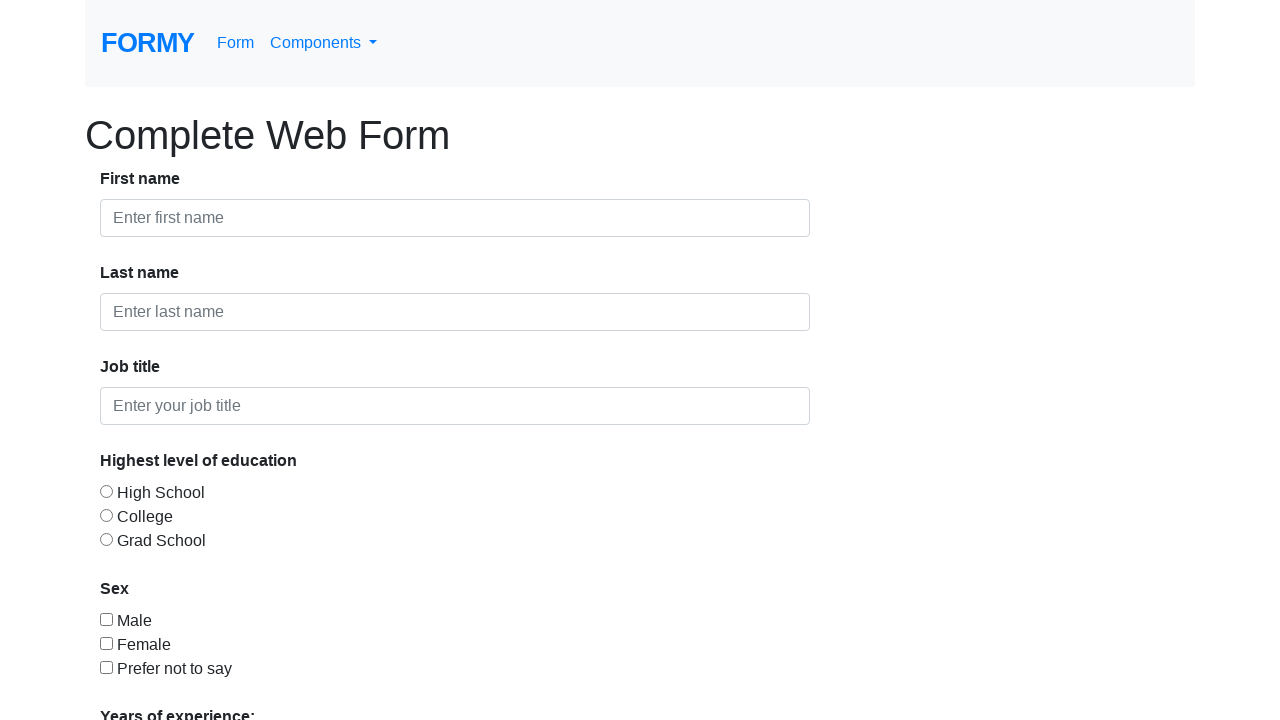

Selected '10+' option from select menu on #select-menu
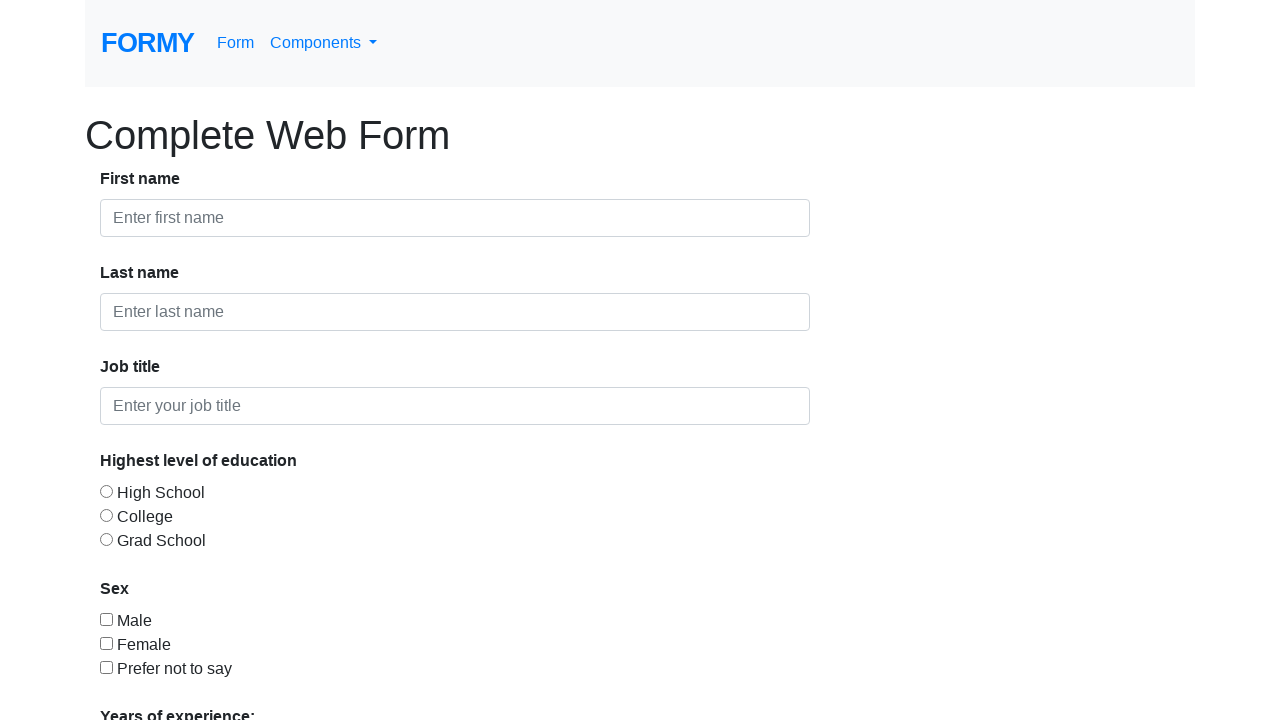

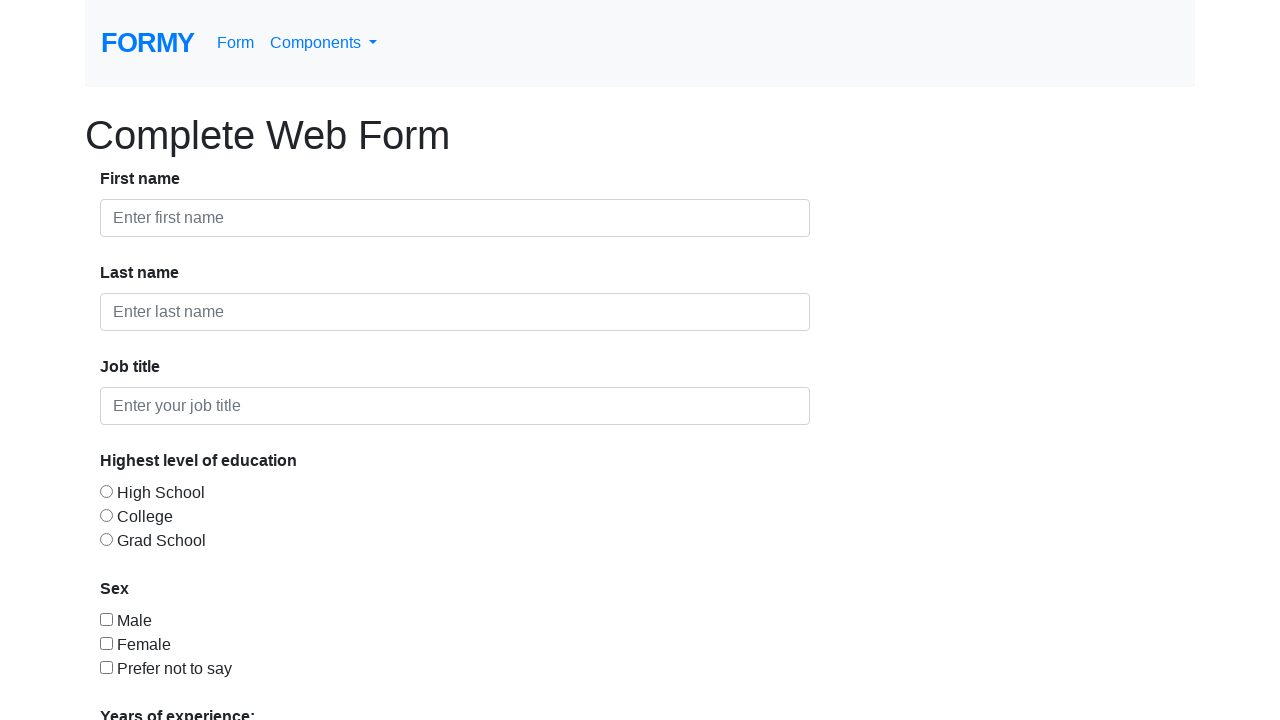